Tests that the Playwright homepage has "Playwright" in the title and that the "Get started" link navigates to the intro page

Starting URL: https://playwright.dev/

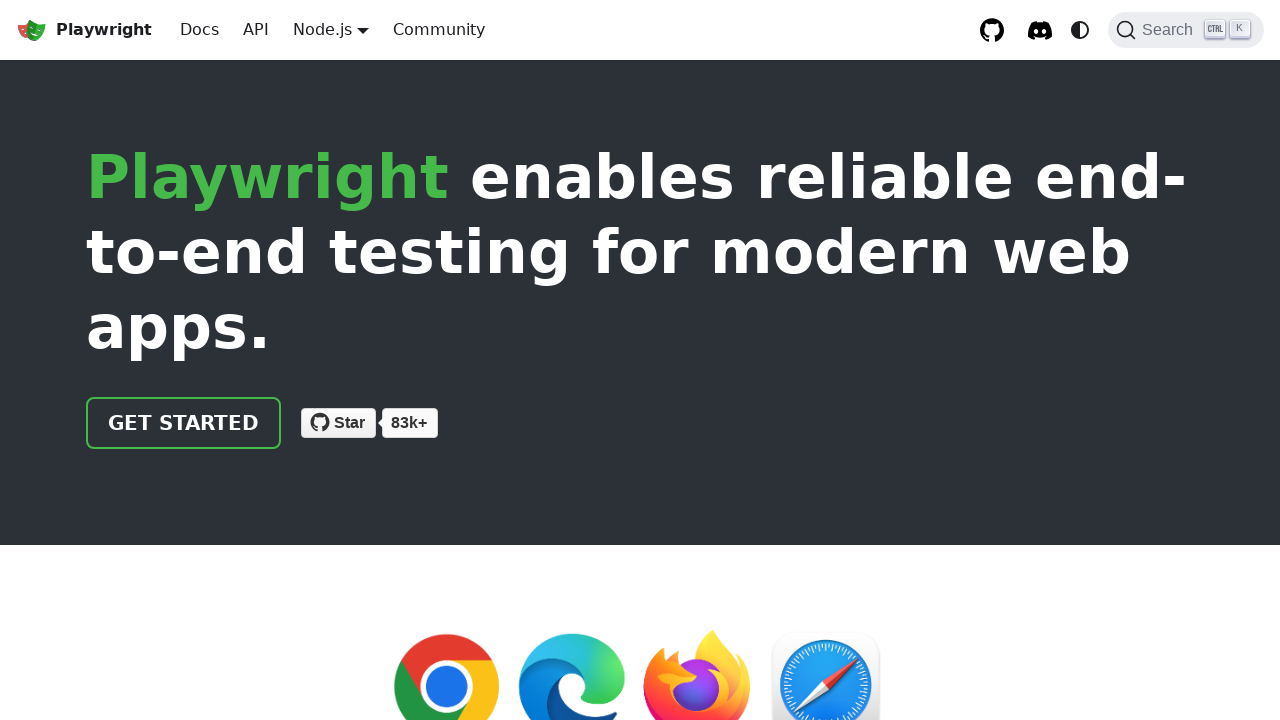

Verified that page title contains 'Playwright'
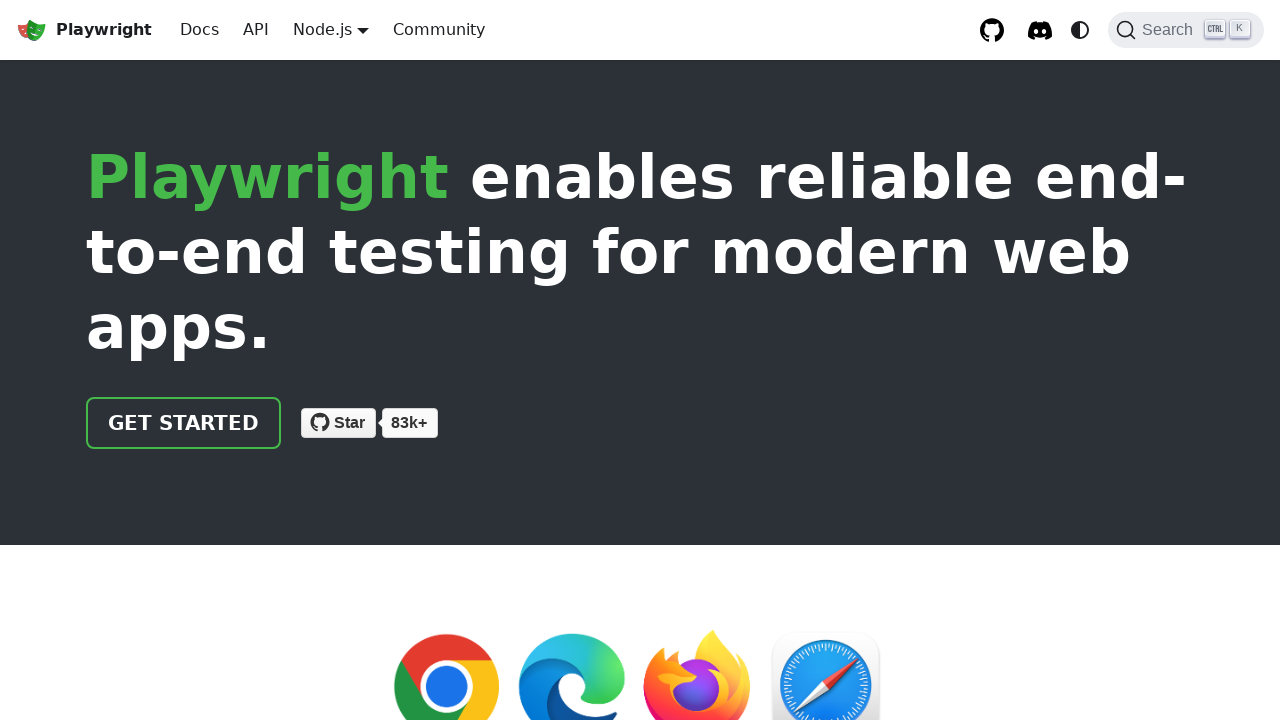

Located the 'Get started' link on the homepage
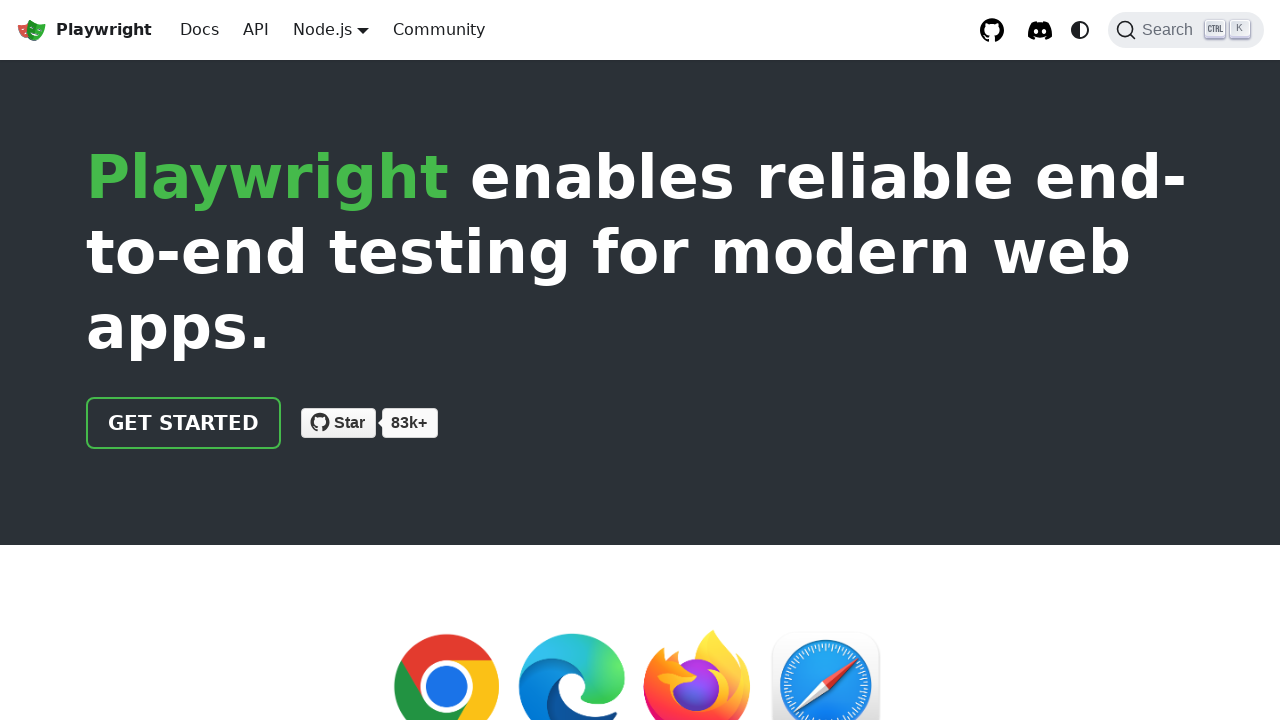

Verified that 'Get started' link has href attribute '/docs/intro'
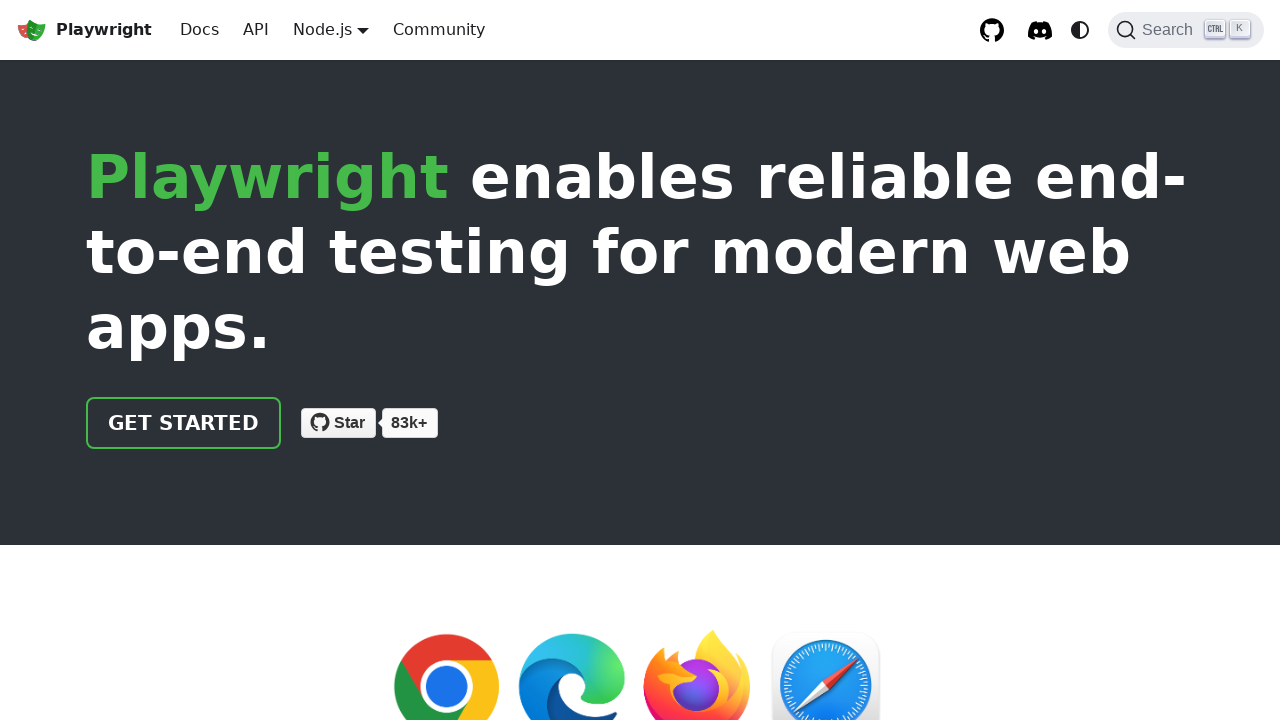

Clicked the 'Get started' link to navigate to the intro page at (184, 423) on internal:role=link[name="Get started"i]
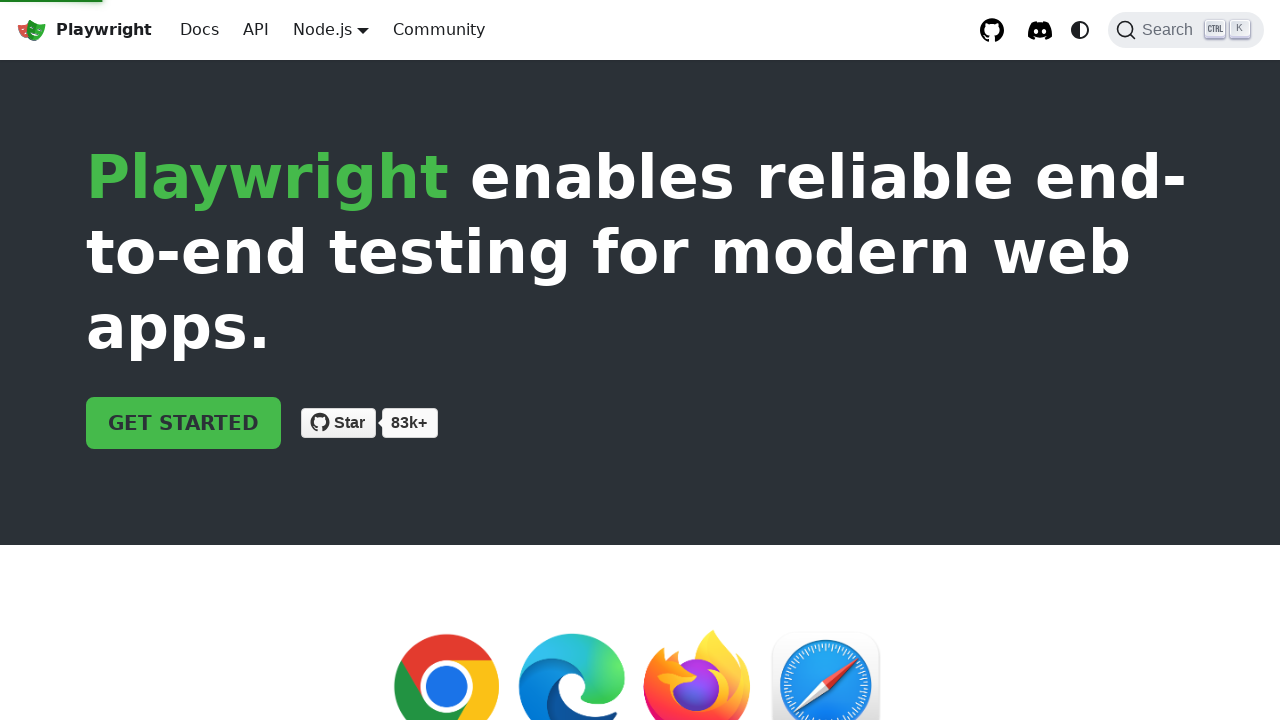

Verified that the page URL contains 'intro' after navigation
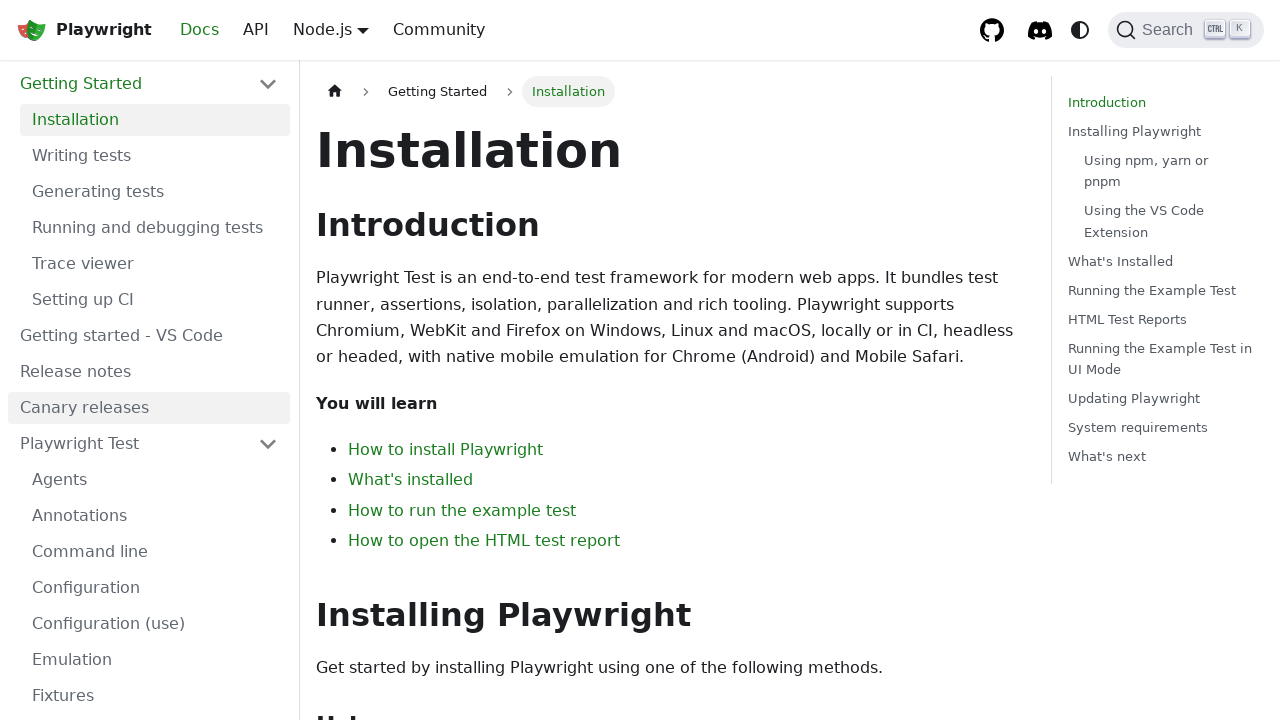

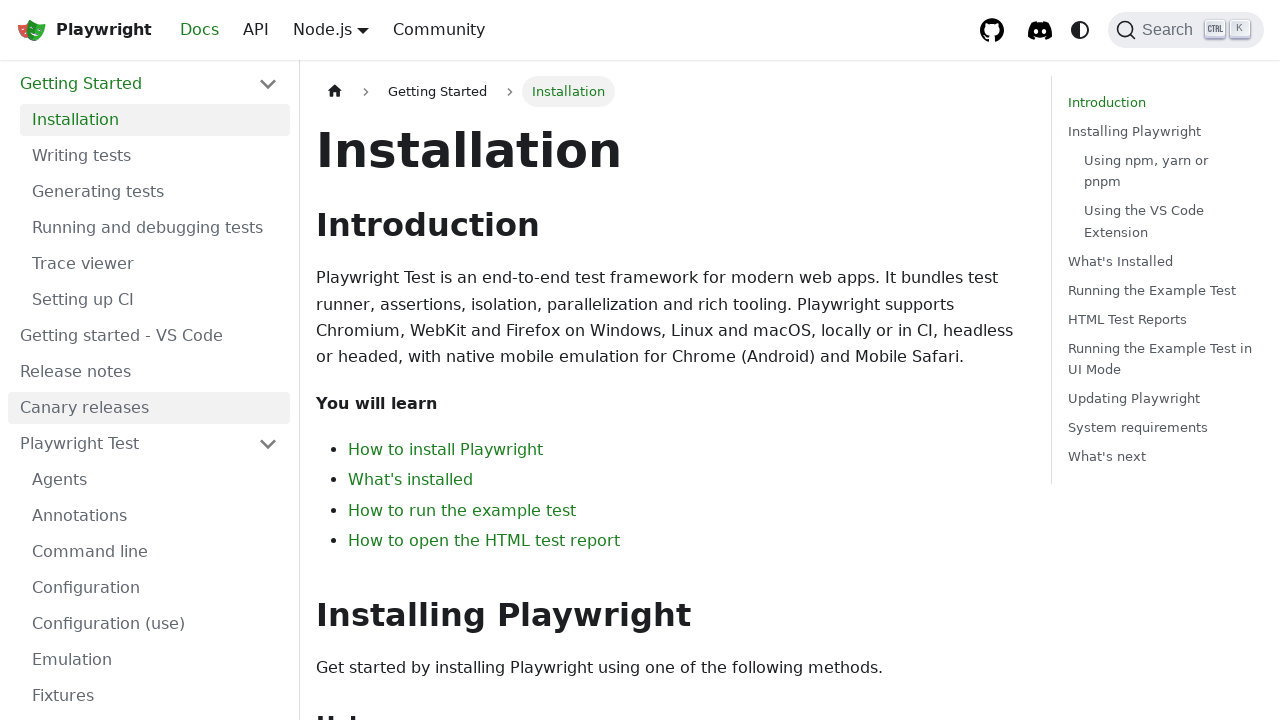